Tests window handle switching by clicking a link that opens a new window, switching to the child window to extract text, then switching back to the parent window and using the extracted email in a form field.

Starting URL: https://rahulshettyacademy.com/loginpagePractise/#

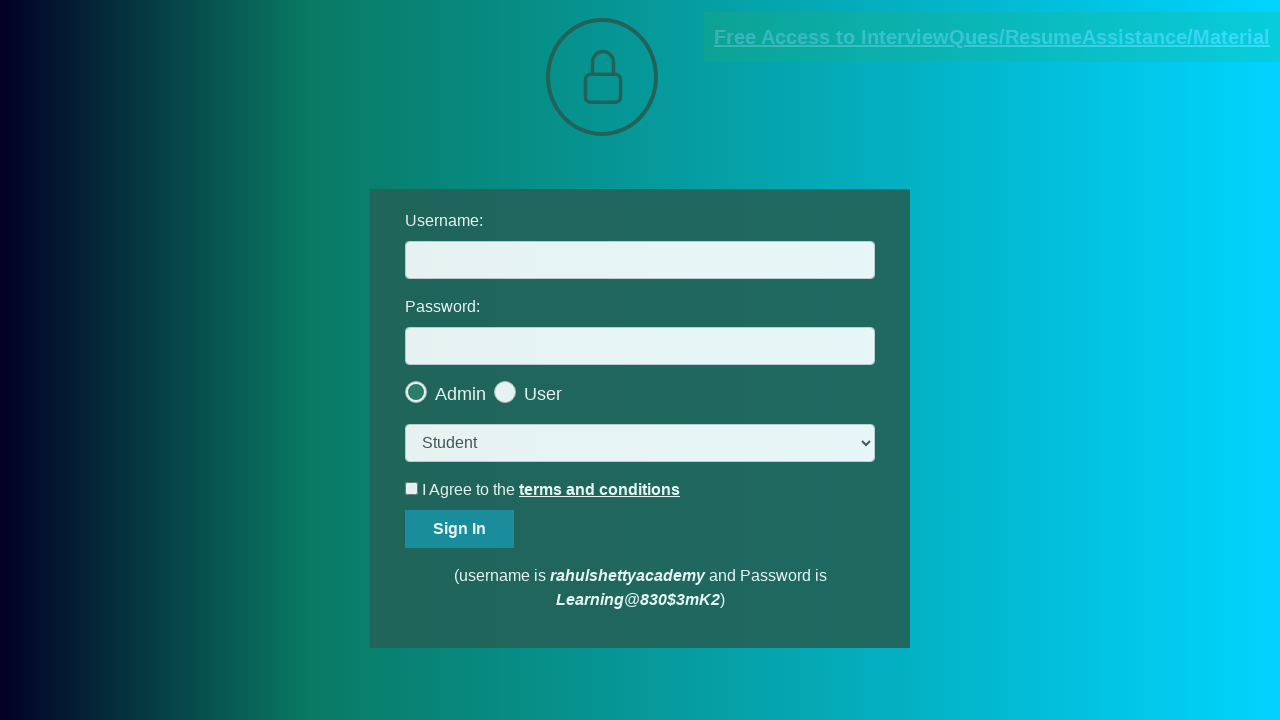

Clicked blinking text link to open new window at (992, 37) on .blinkingText
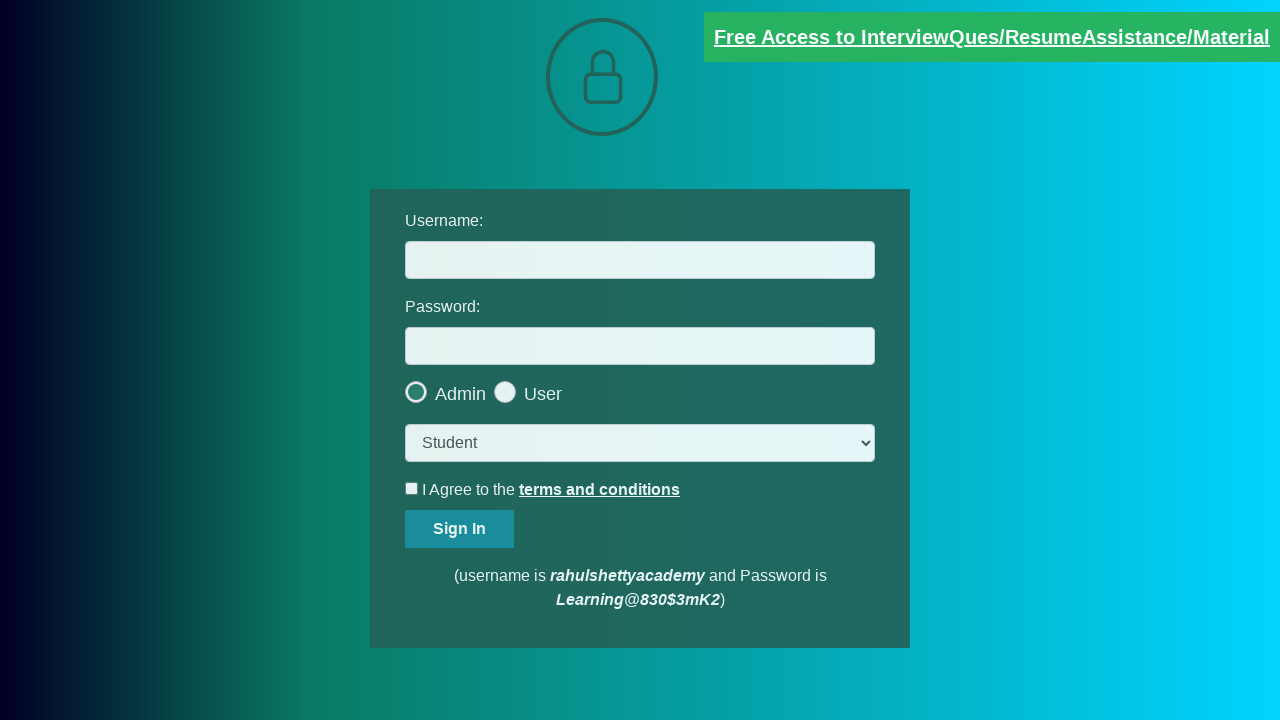

Captured child window page object
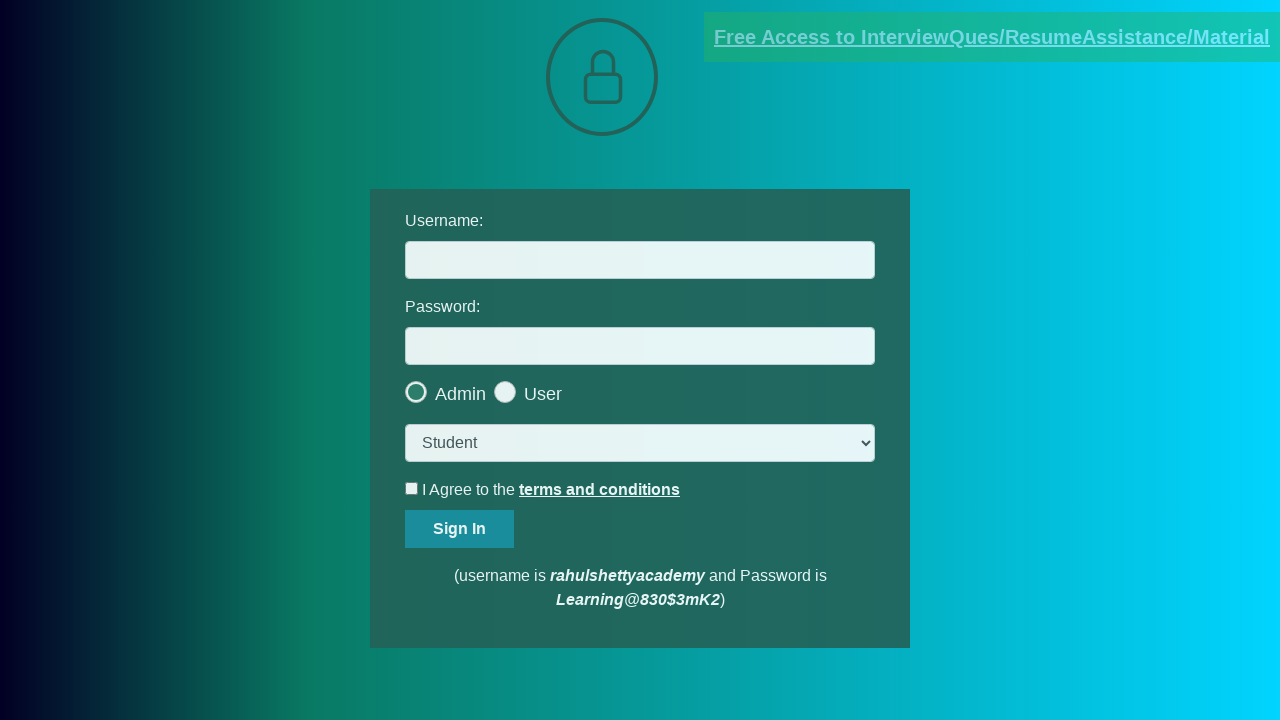

Child window loaded with email text element
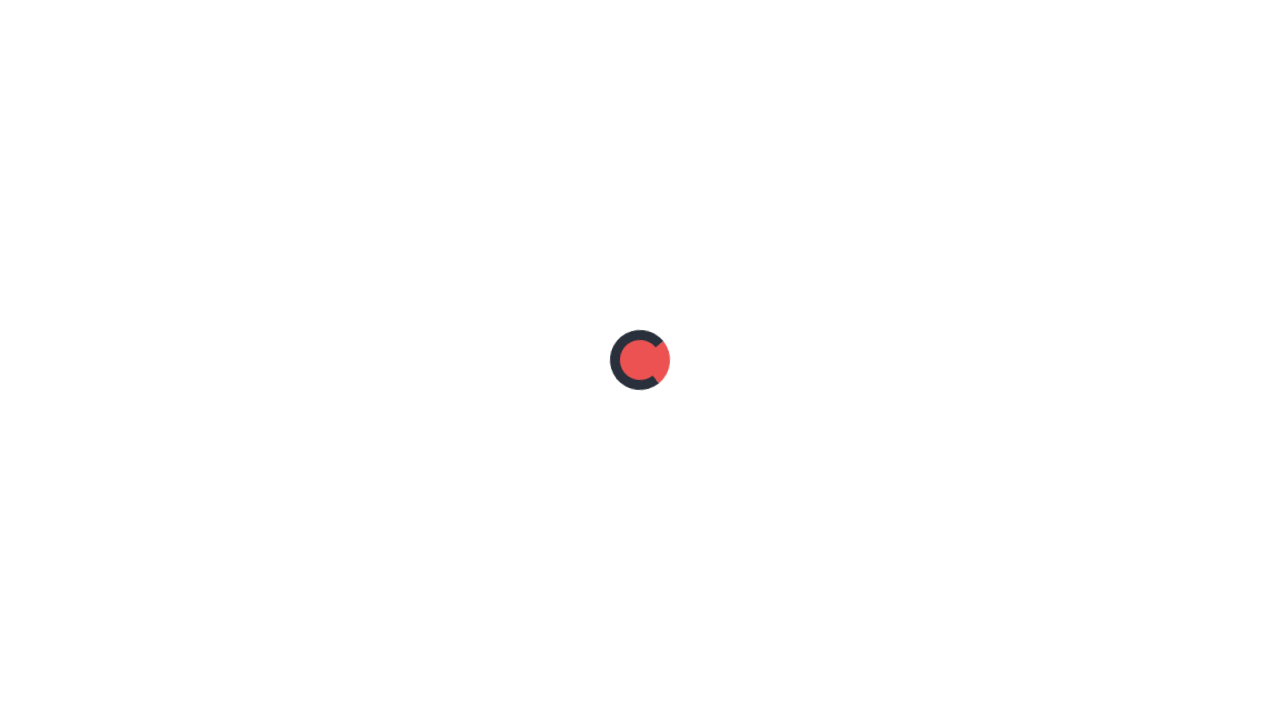

Extracted email text from child window
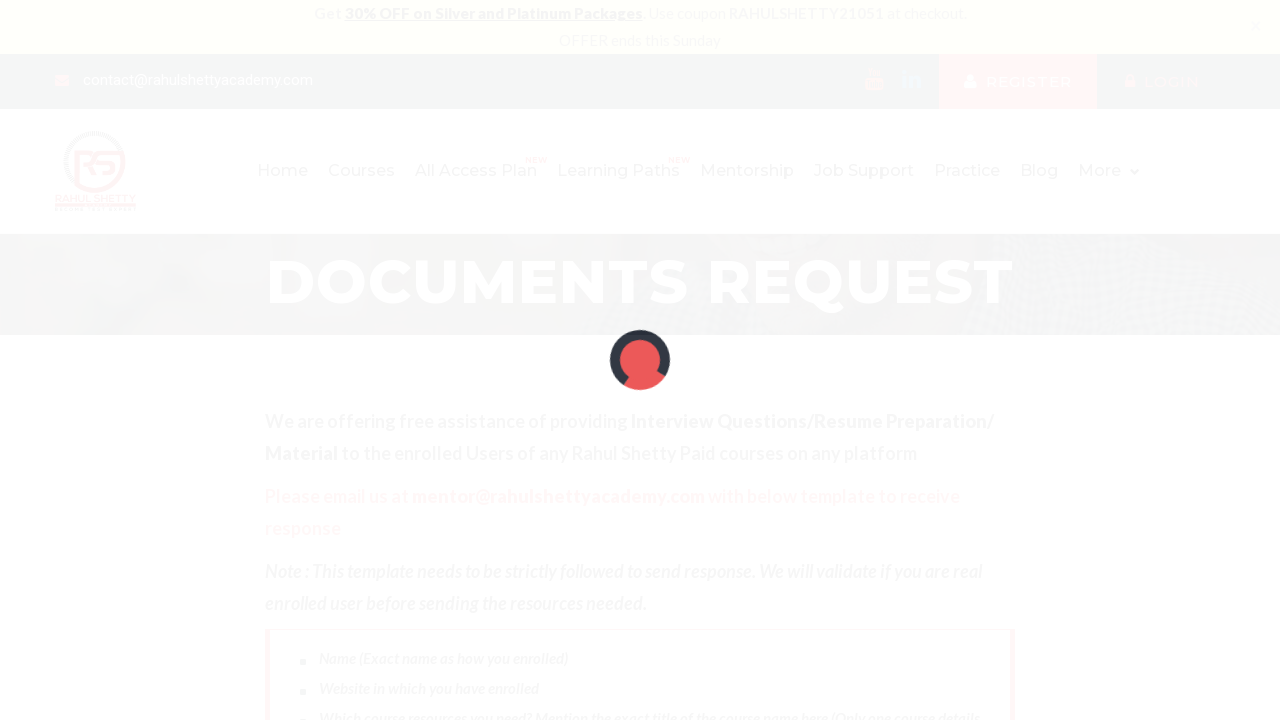

Parsed email ID: mentor@rahulshettyacademy.com
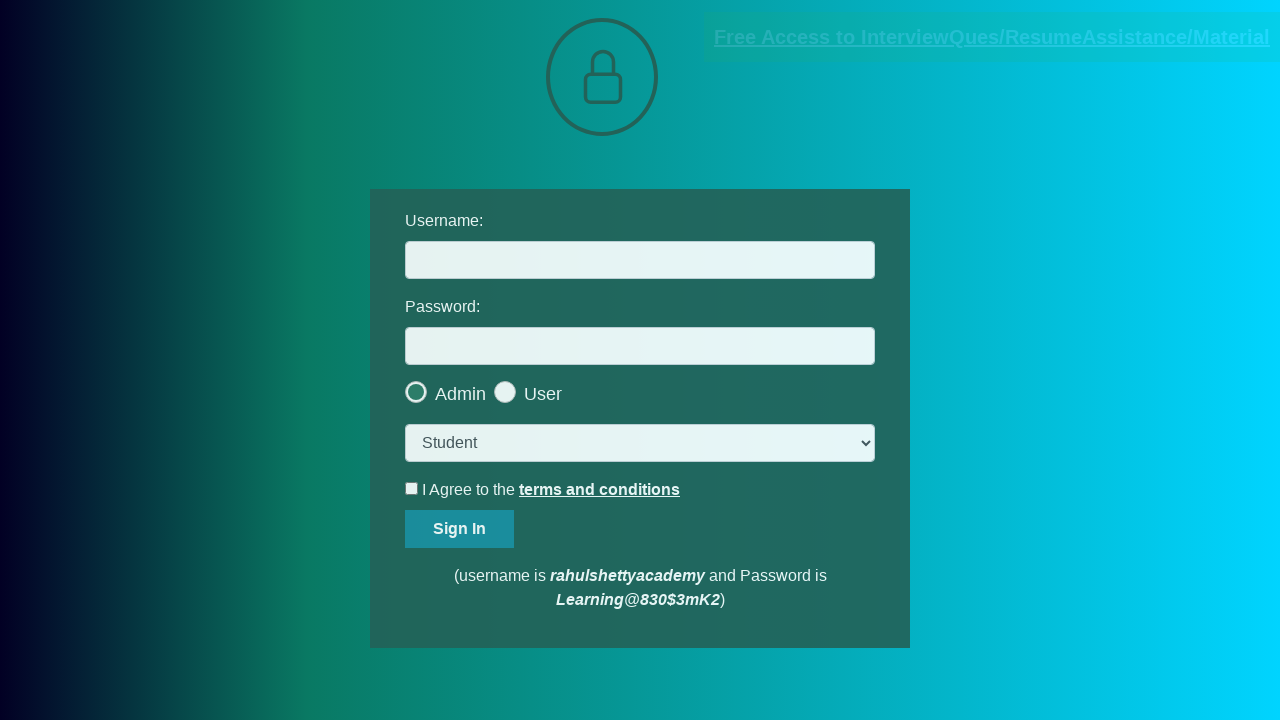

Filled username field with extracted email: mentor@rahulshettyacademy.com on #username
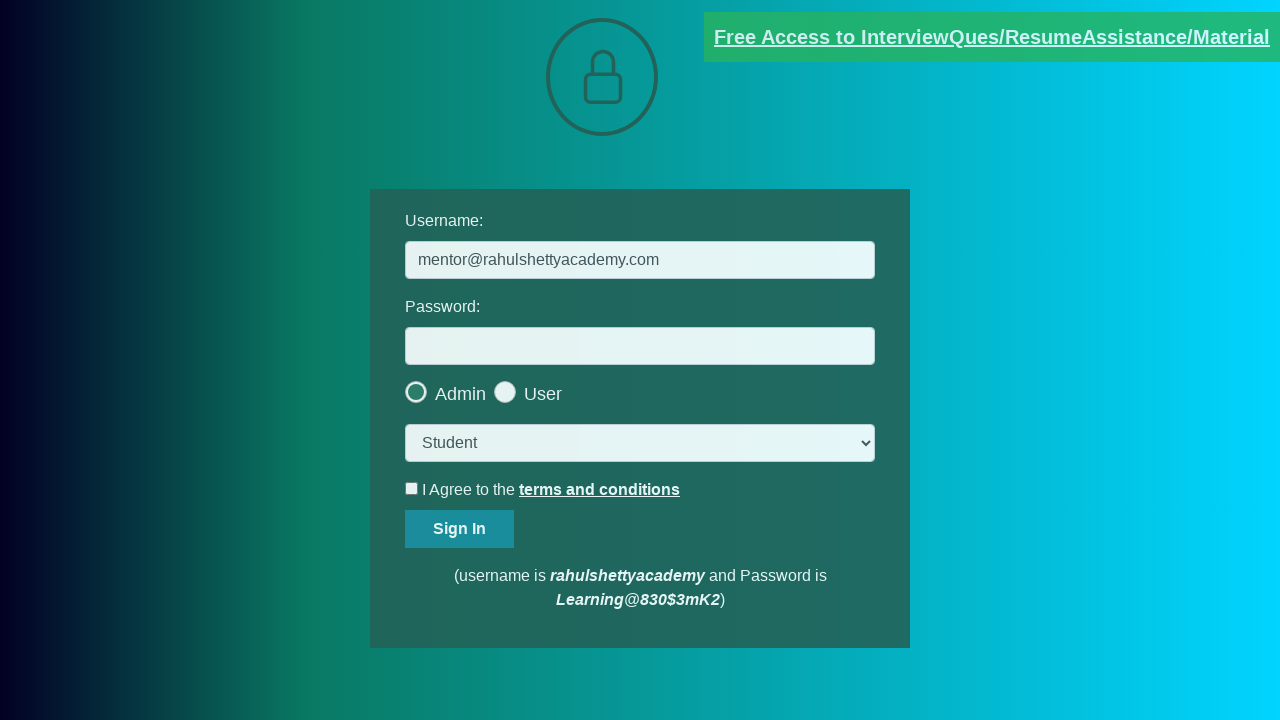

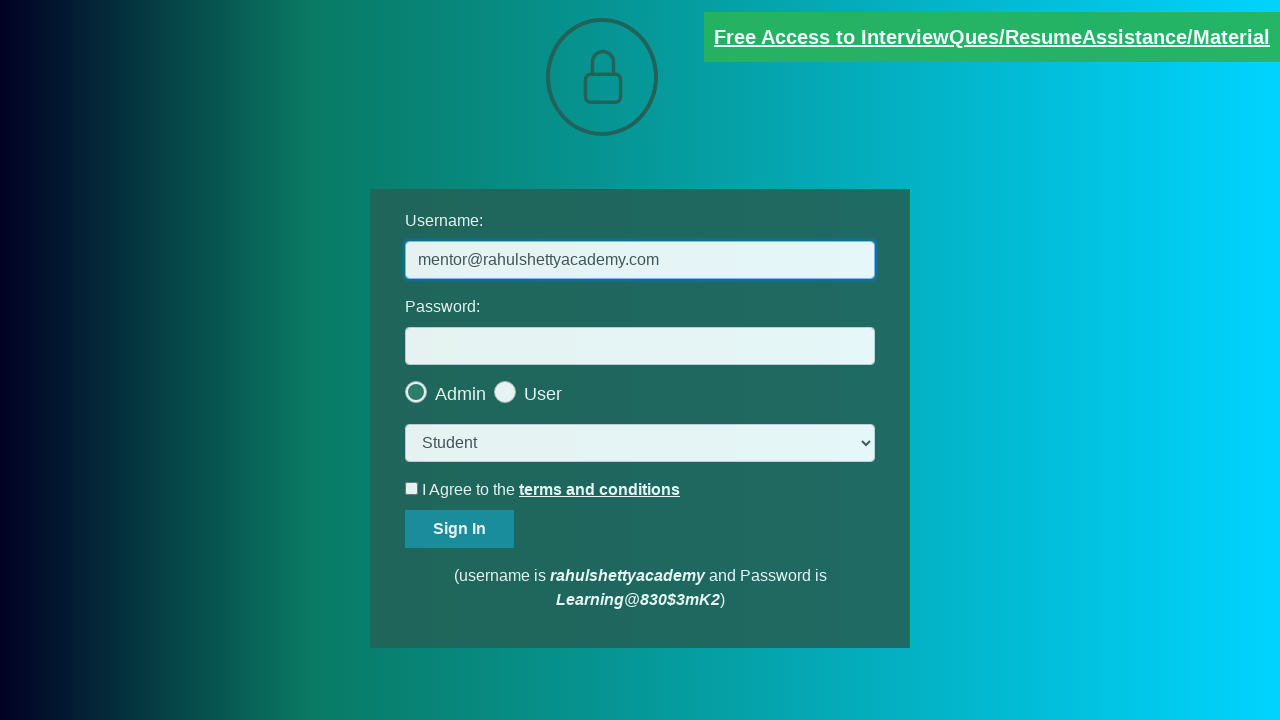